Tests that the todo counter displays the correct number of items

Starting URL: https://demo.playwright.dev/todomvc

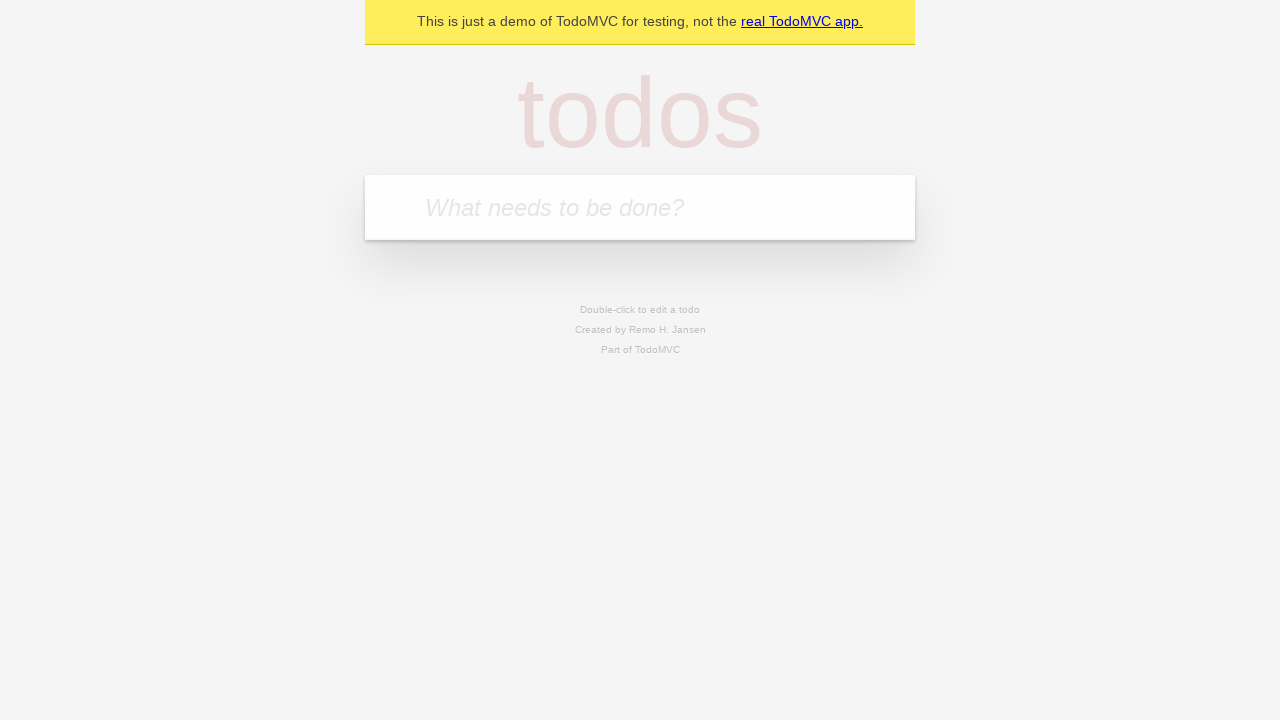

Filled todo input with 'buy some cheese' on internal:attr=[placeholder="What needs to be done?"i]
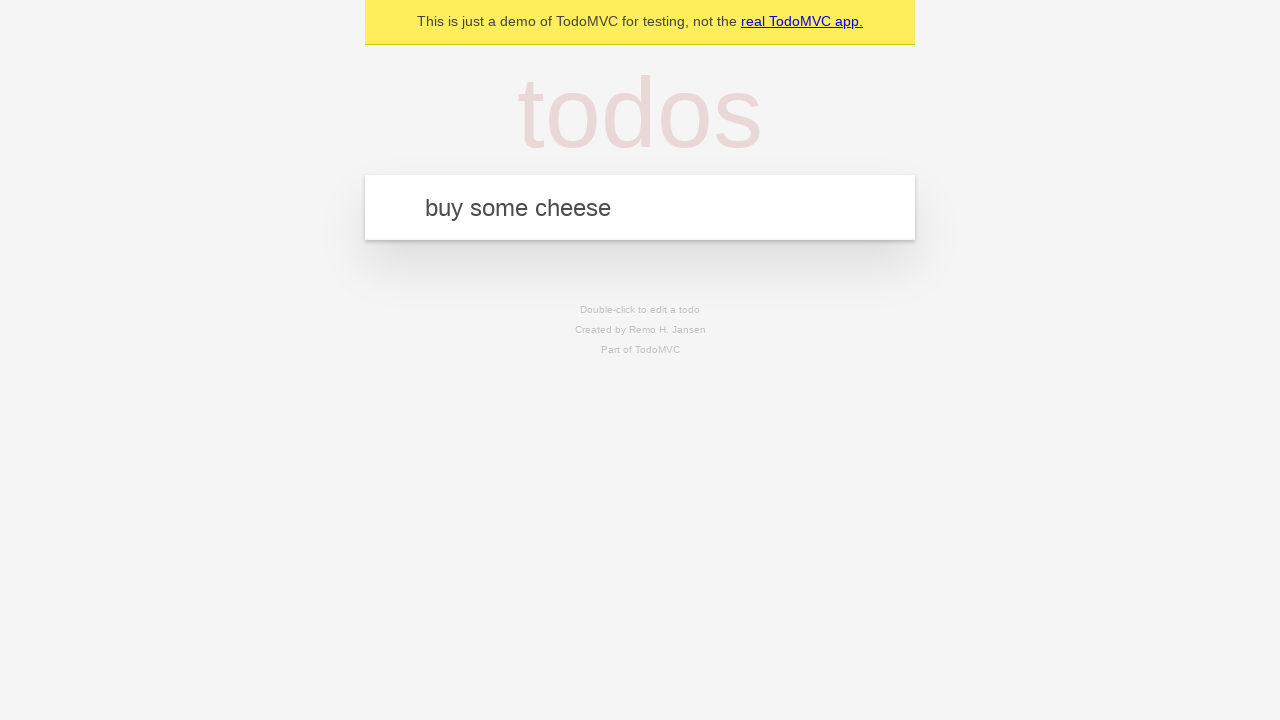

Pressed Enter to add first todo item on internal:attr=[placeholder="What needs to be done?"i]
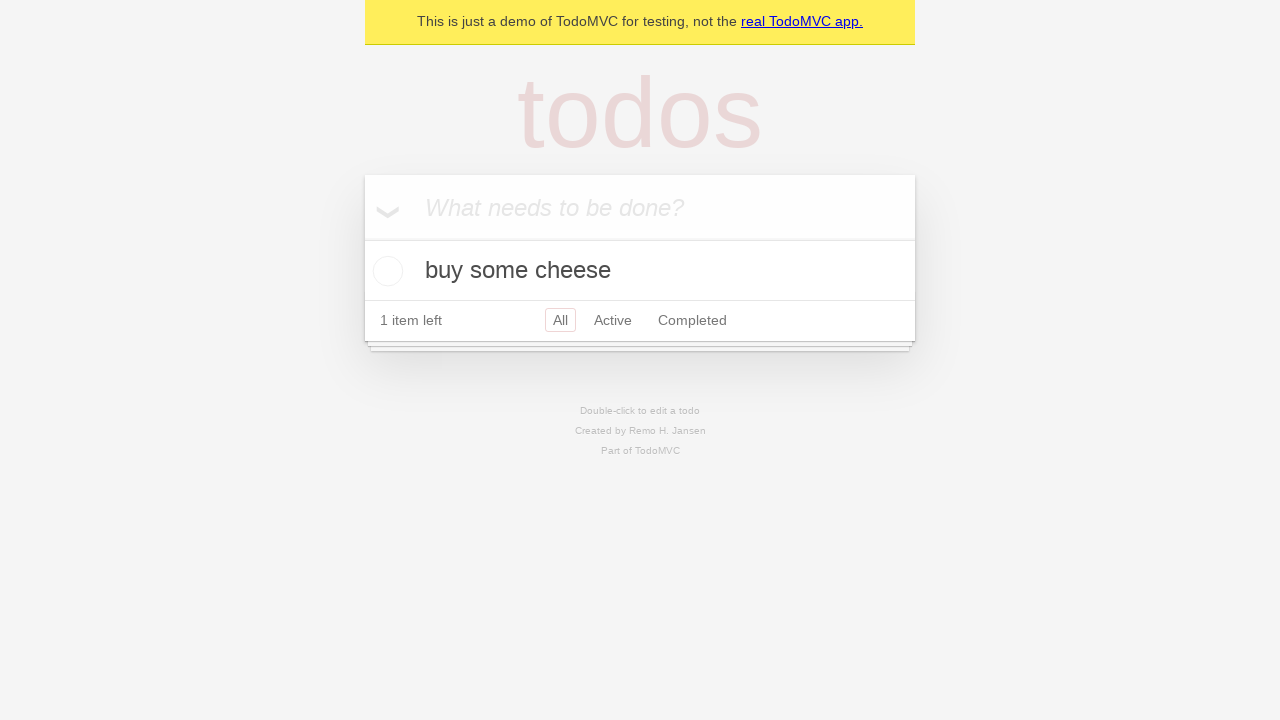

Todo counter element loaded
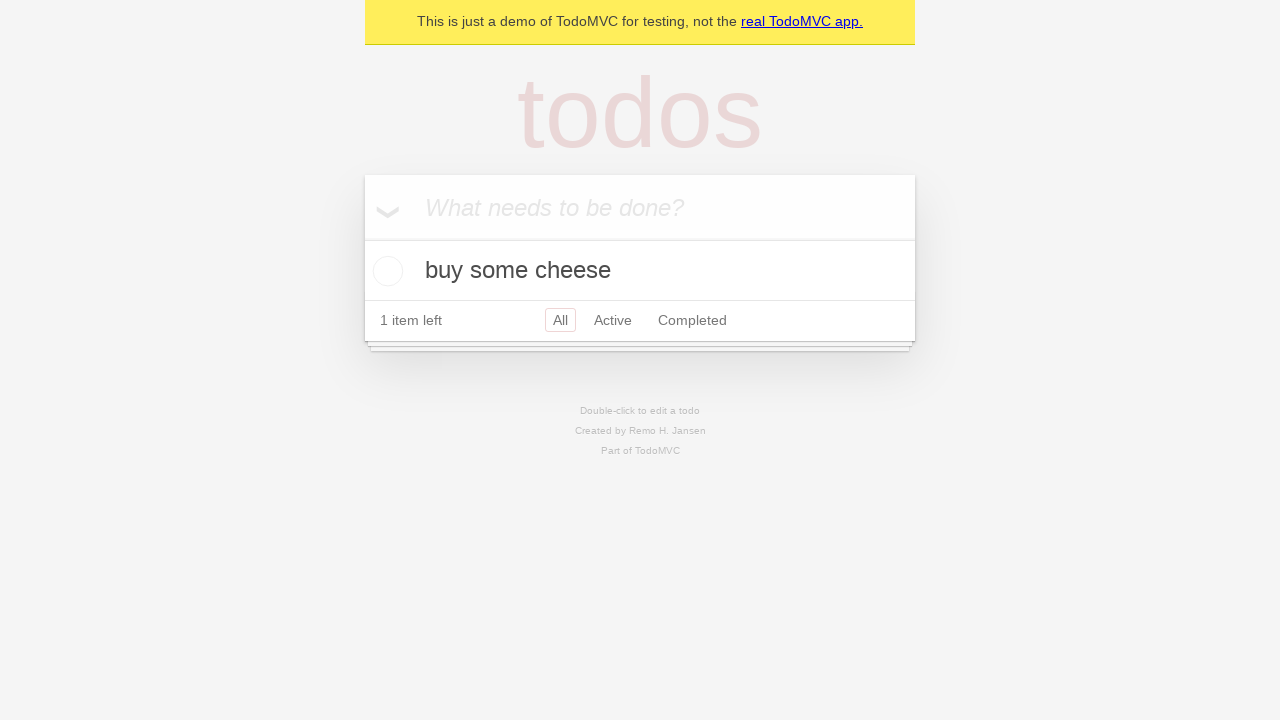

Filled todo input with 'feed the cat' on internal:attr=[placeholder="What needs to be done?"i]
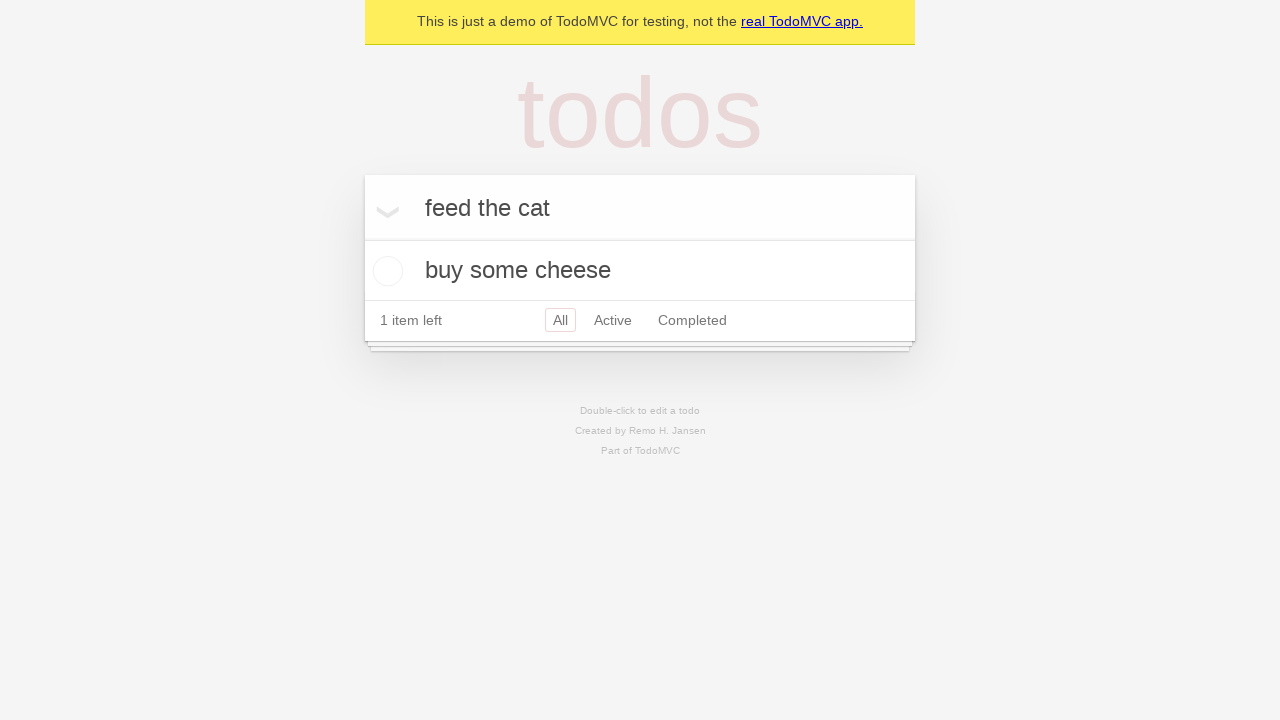

Pressed Enter to add second todo item on internal:attr=[placeholder="What needs to be done?"i]
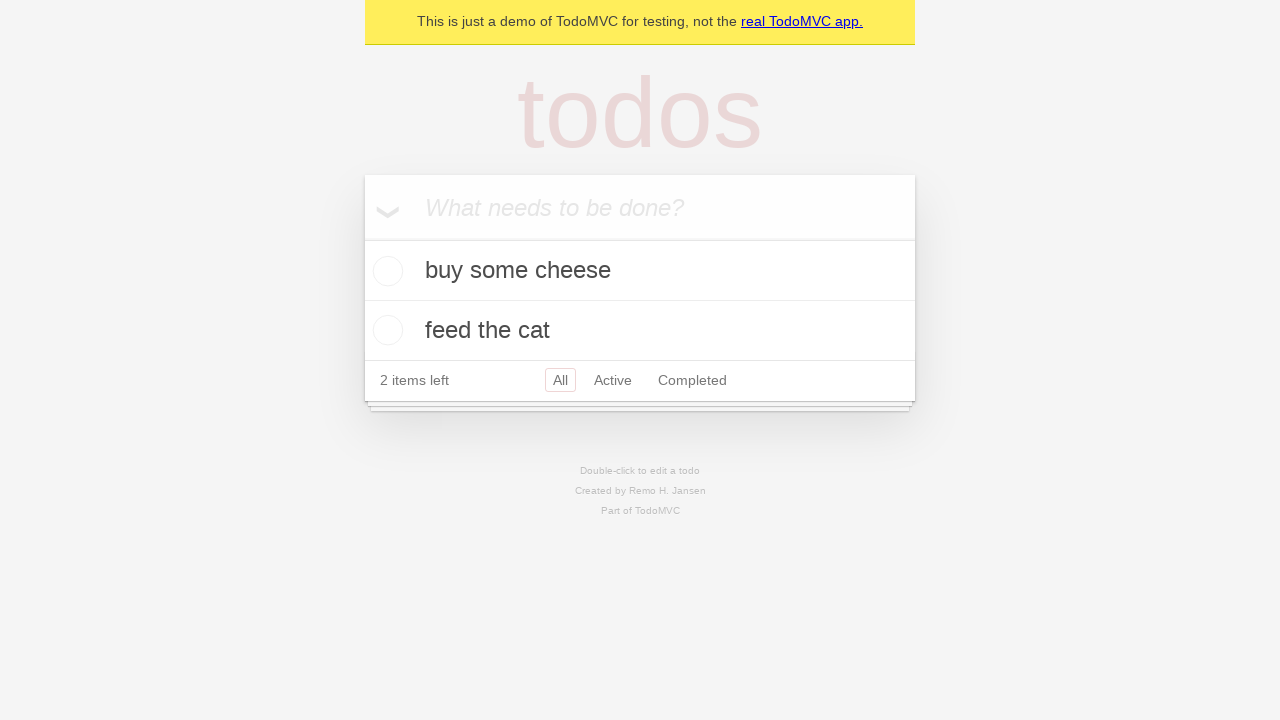

Verified that todo counter displays 2 items
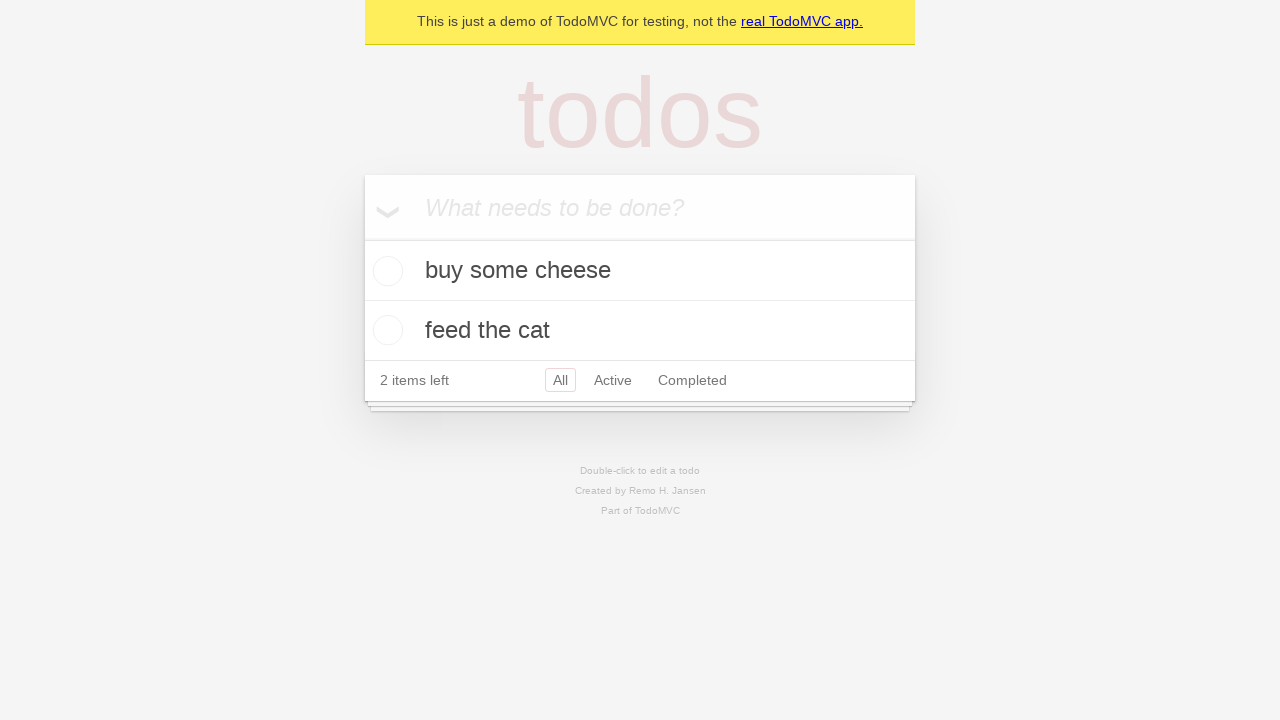

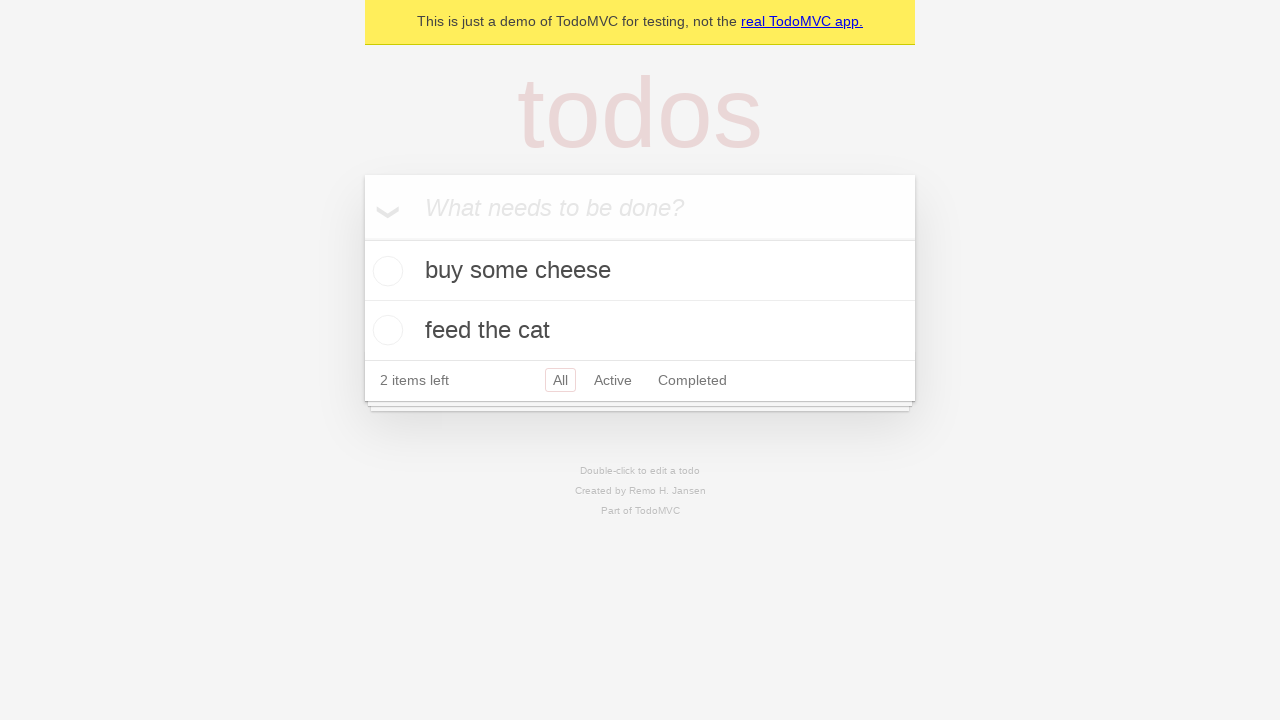